Tests the TodoMVC application by adding two todo items and navigating between Active and Completed filter views

Starting URL: https://demo.playwright.dev/todomvc/

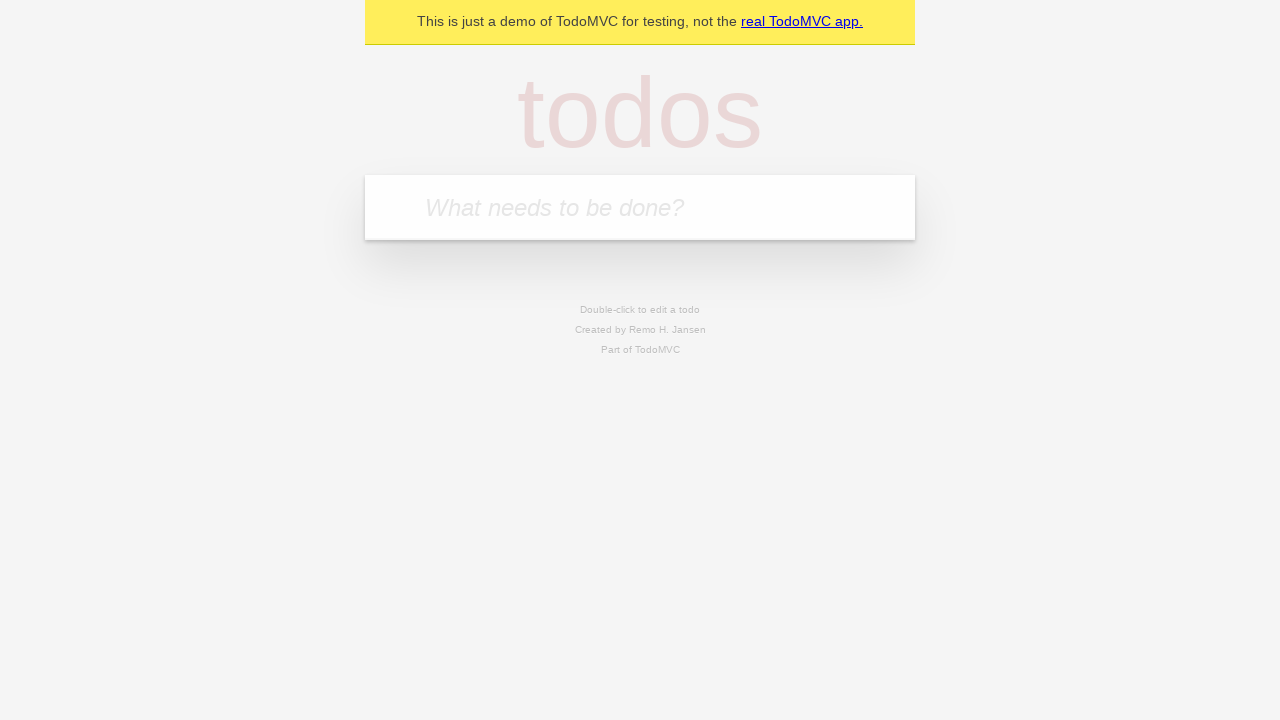

Clicked on the todo input field at (640, 207) on internal:attr=[placeholder="What needs to be done?"i]
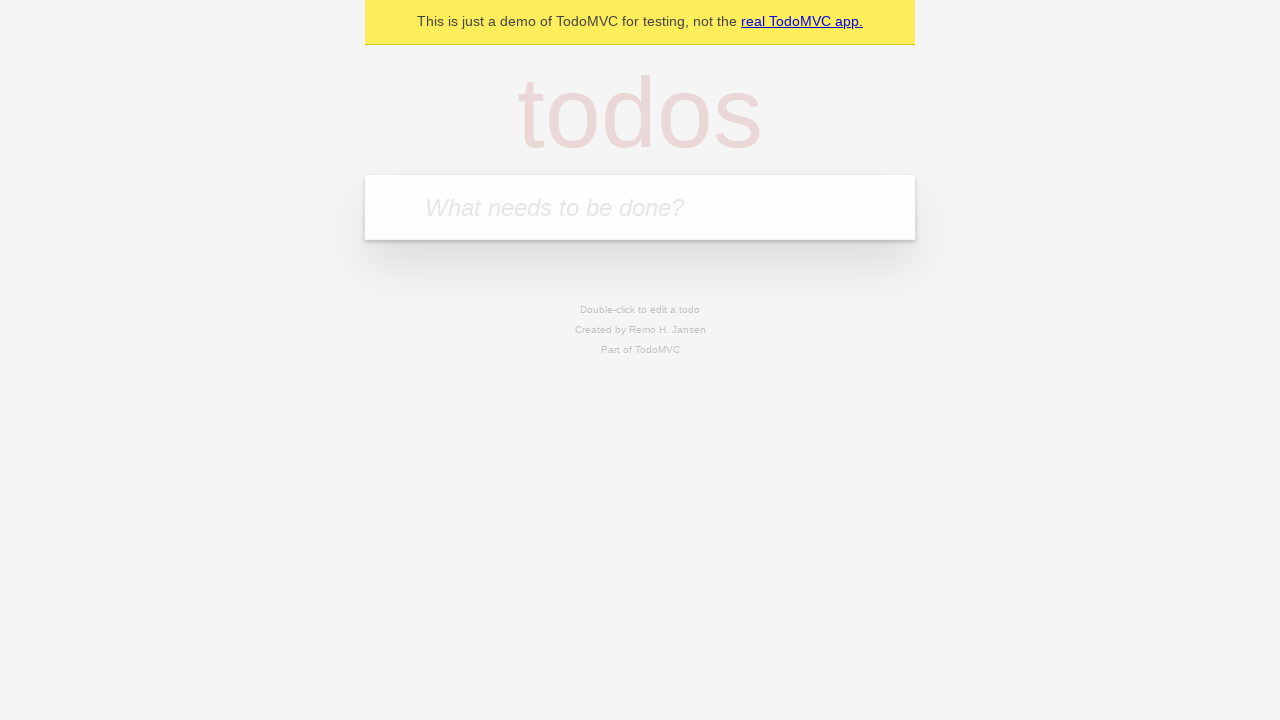

Filled first todo item with 'Hello! My name is Manh!' on internal:attr=[placeholder="What needs to be done?"i]
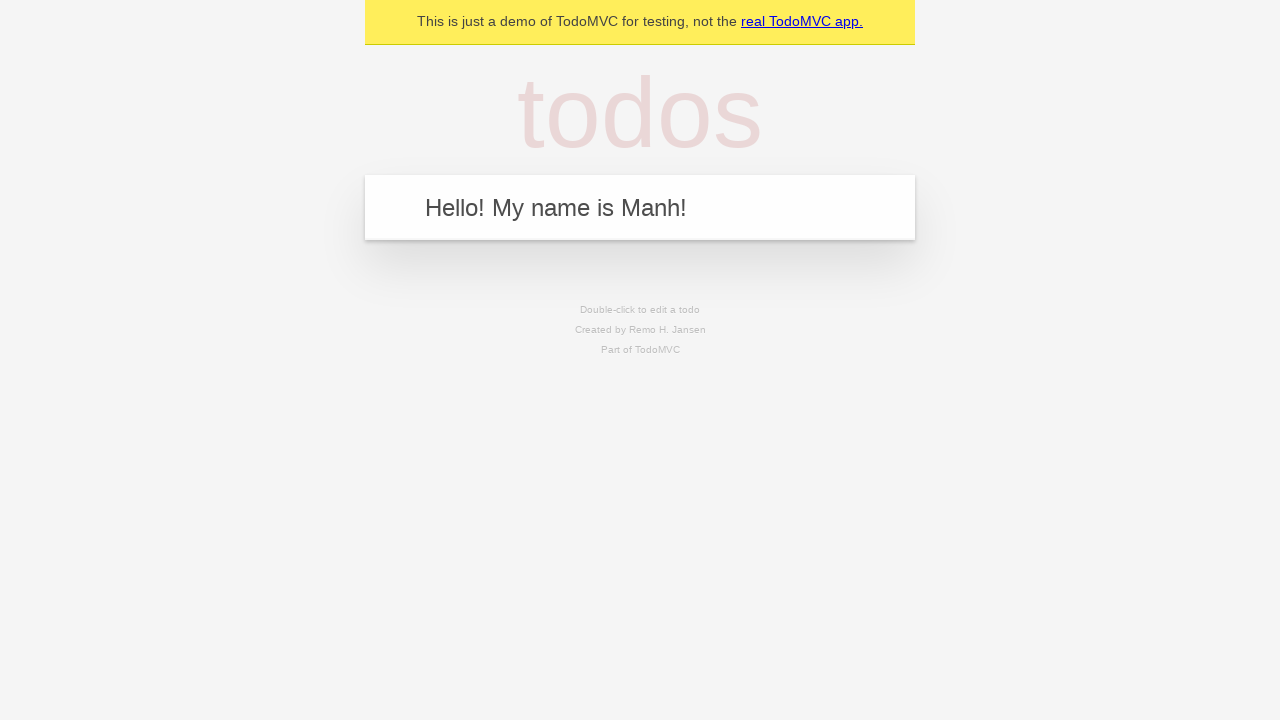

Pressed Enter to add the first todo item on internal:attr=[placeholder="What needs to be done?"i]
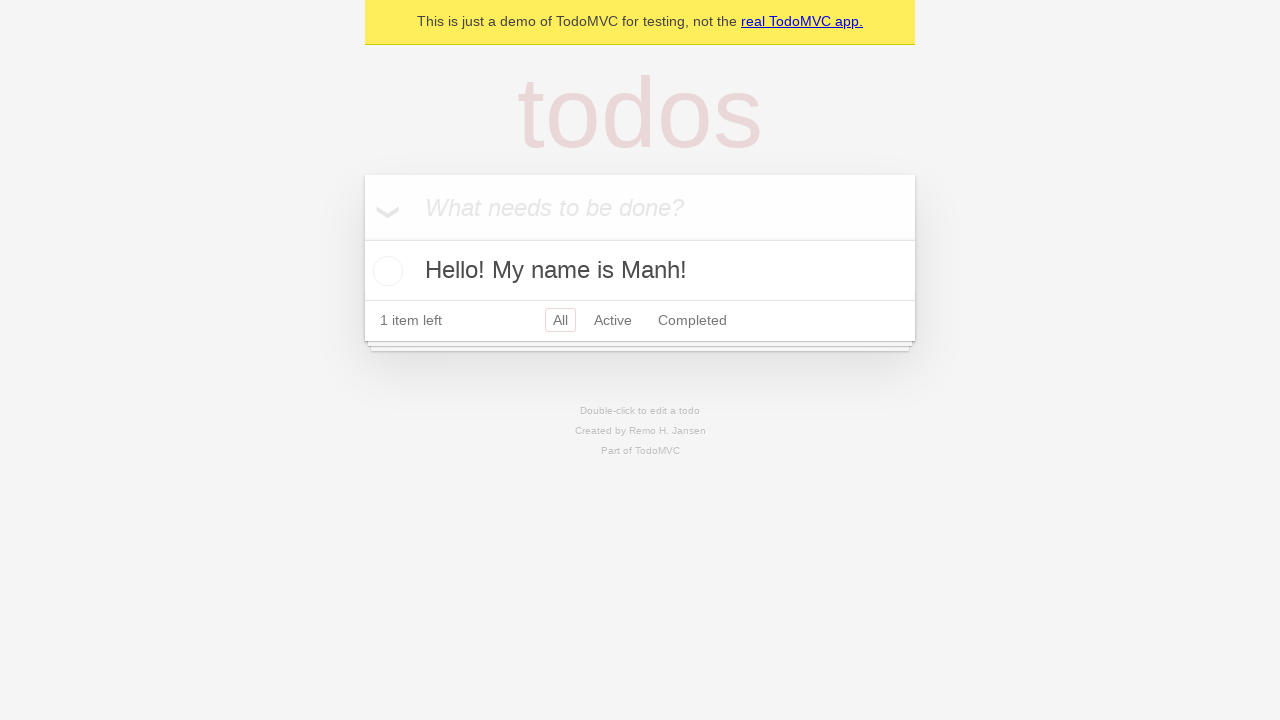

Filled second todo item with 'This is the second message!' on internal:attr=[placeholder="What needs to be done?"i]
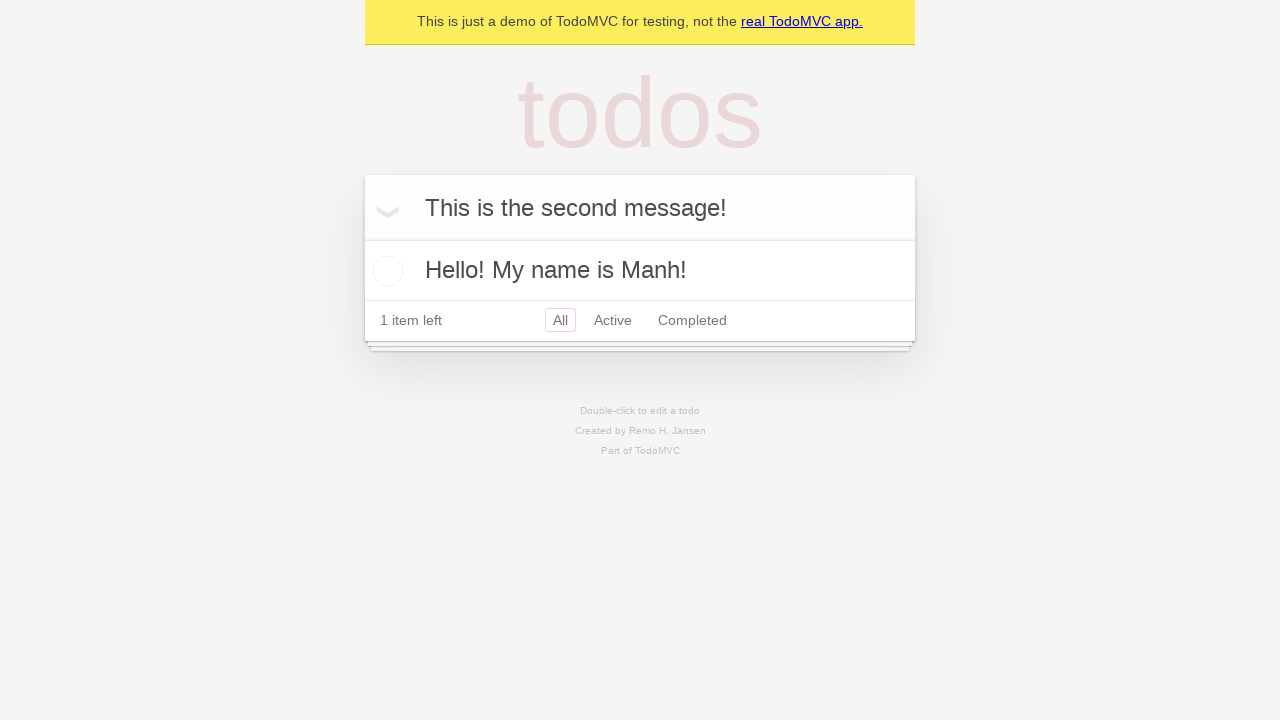

Pressed Enter to add the second todo item on internal:attr=[placeholder="What needs to be done?"i]
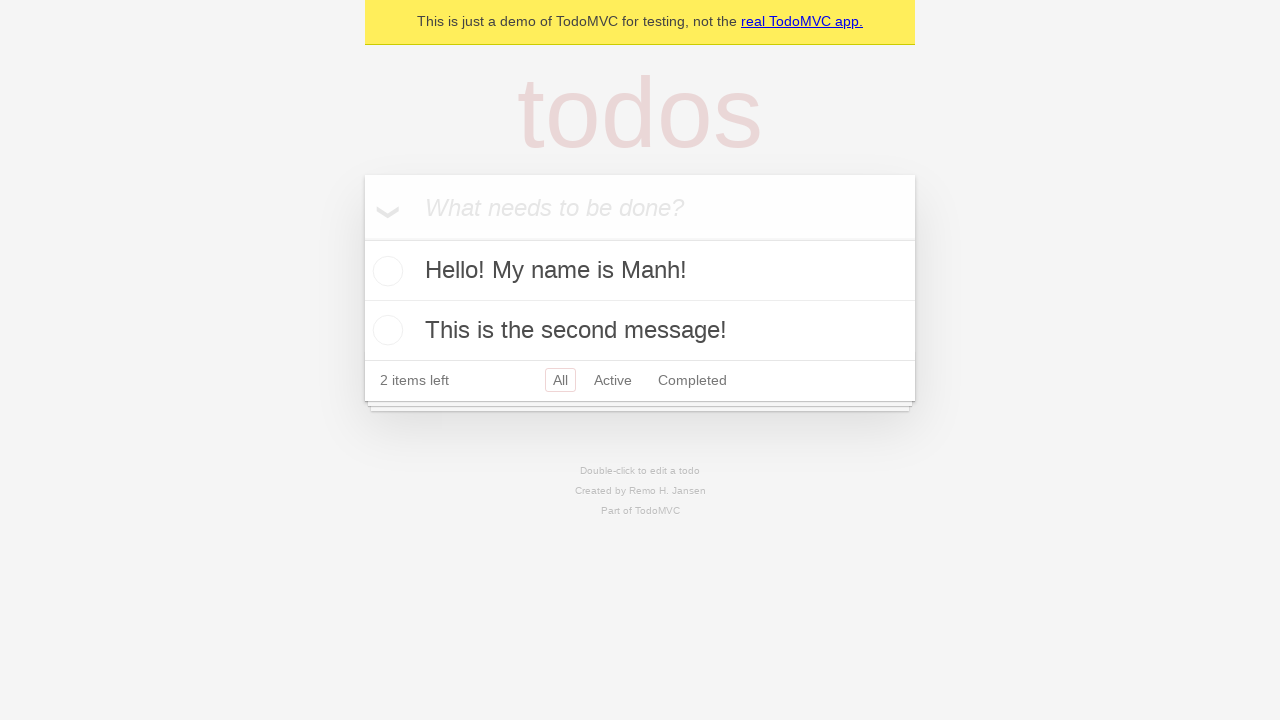

Clicked on Active filter to view active todos at (613, 380) on internal:role=link[name="Active"i]
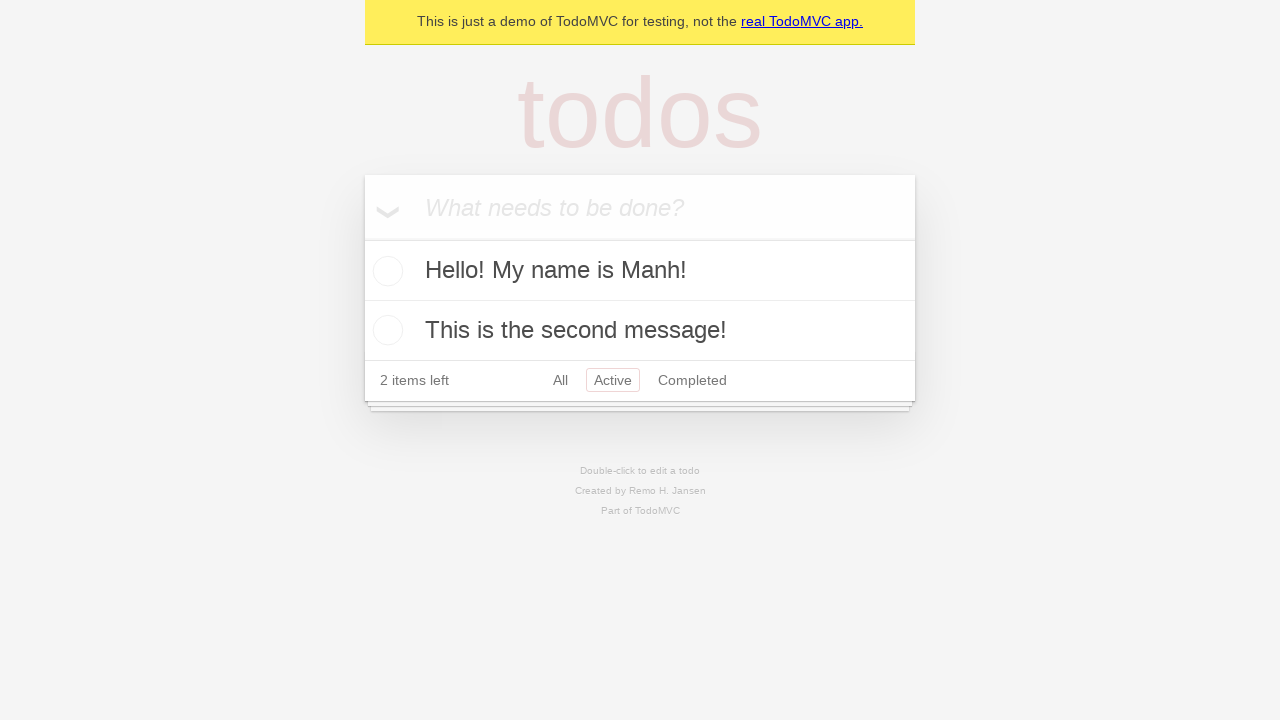

Clicked on Completed filter to view completed todos at (692, 380) on internal:role=link[name="Completed"i]
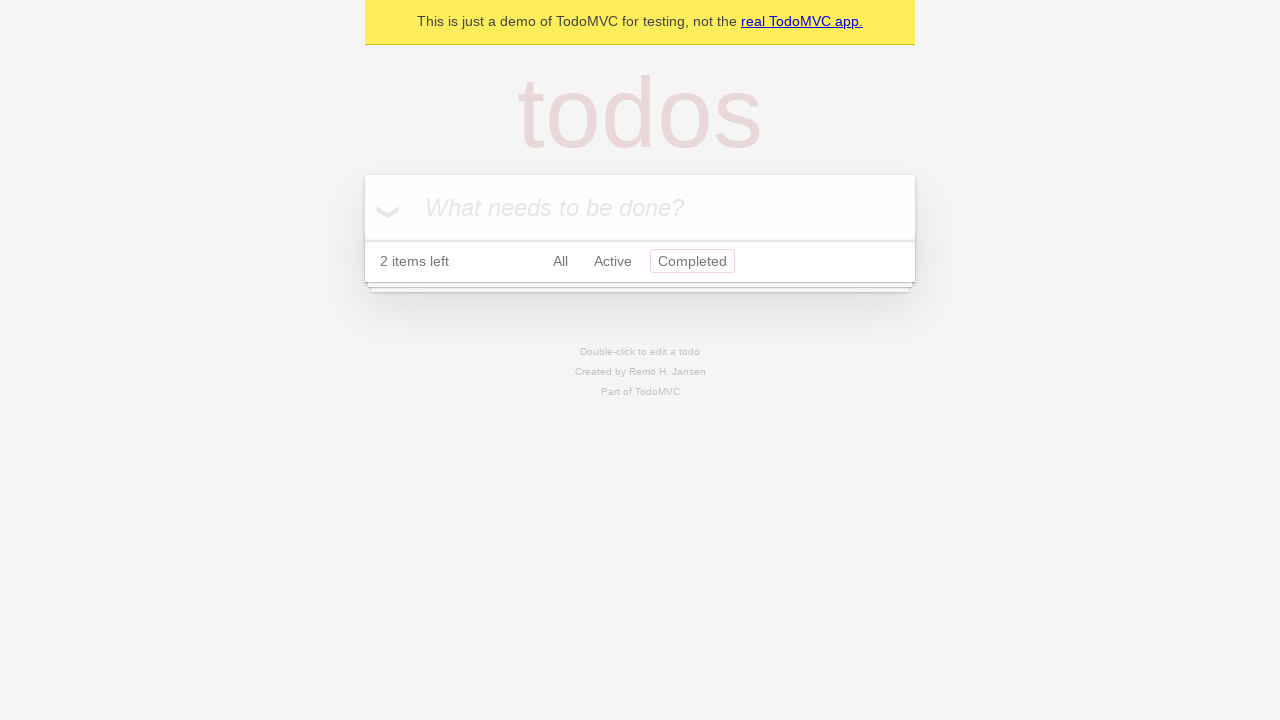

Clicked on Active filter again to return to active todos view at (613, 261) on internal:role=link[name="Active"i]
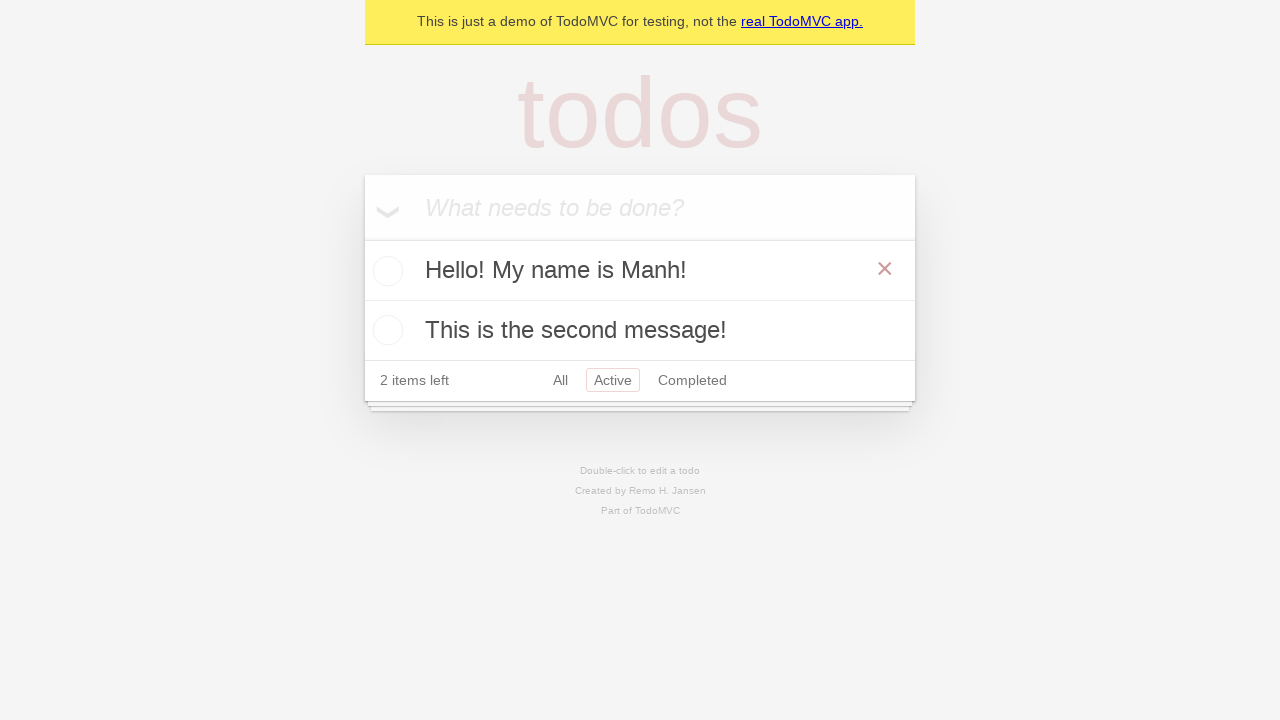

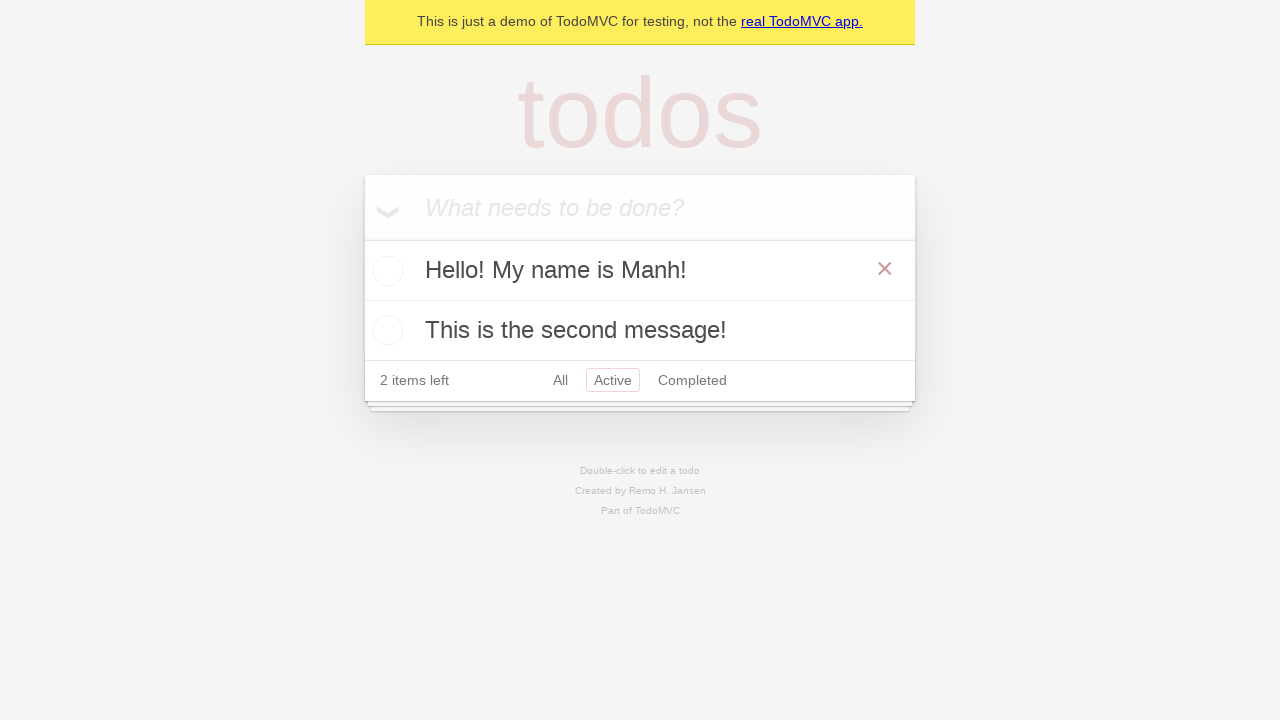